Tests drag and drop functionality within an iframe by dragging an element to a drop target

Starting URL: https://jqueryui.com/droppable/

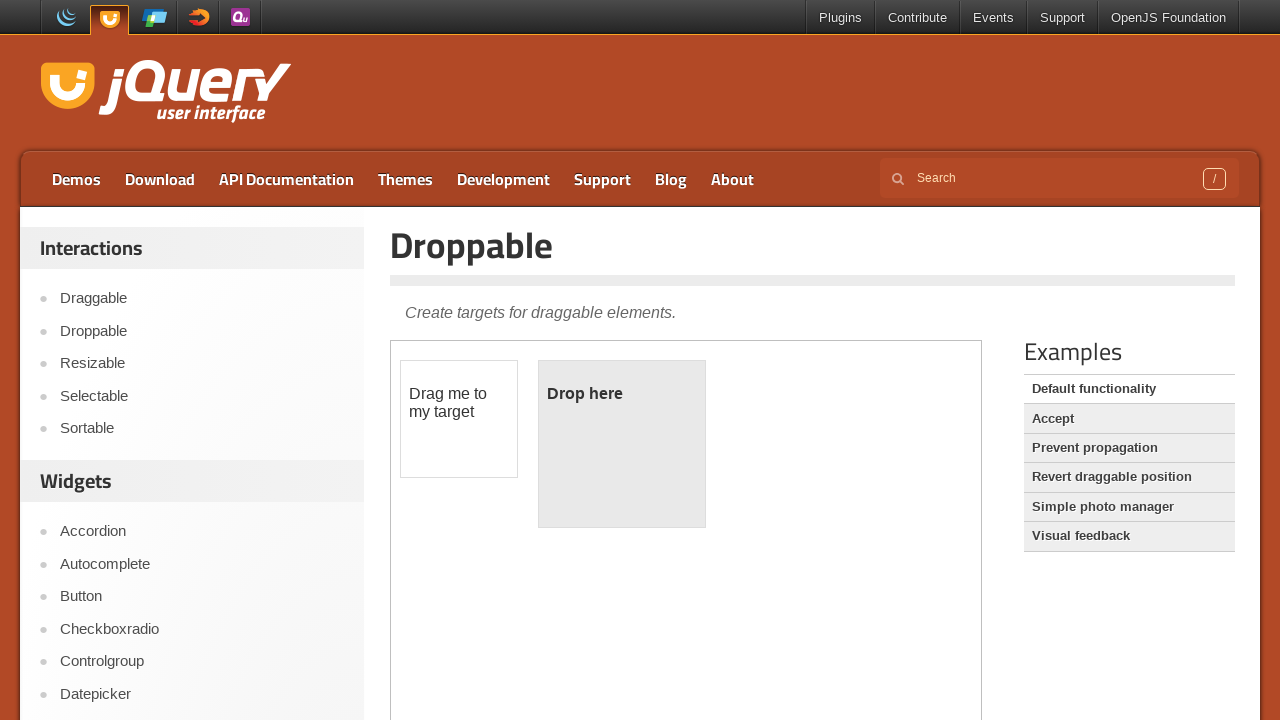

Located all iframes on the page
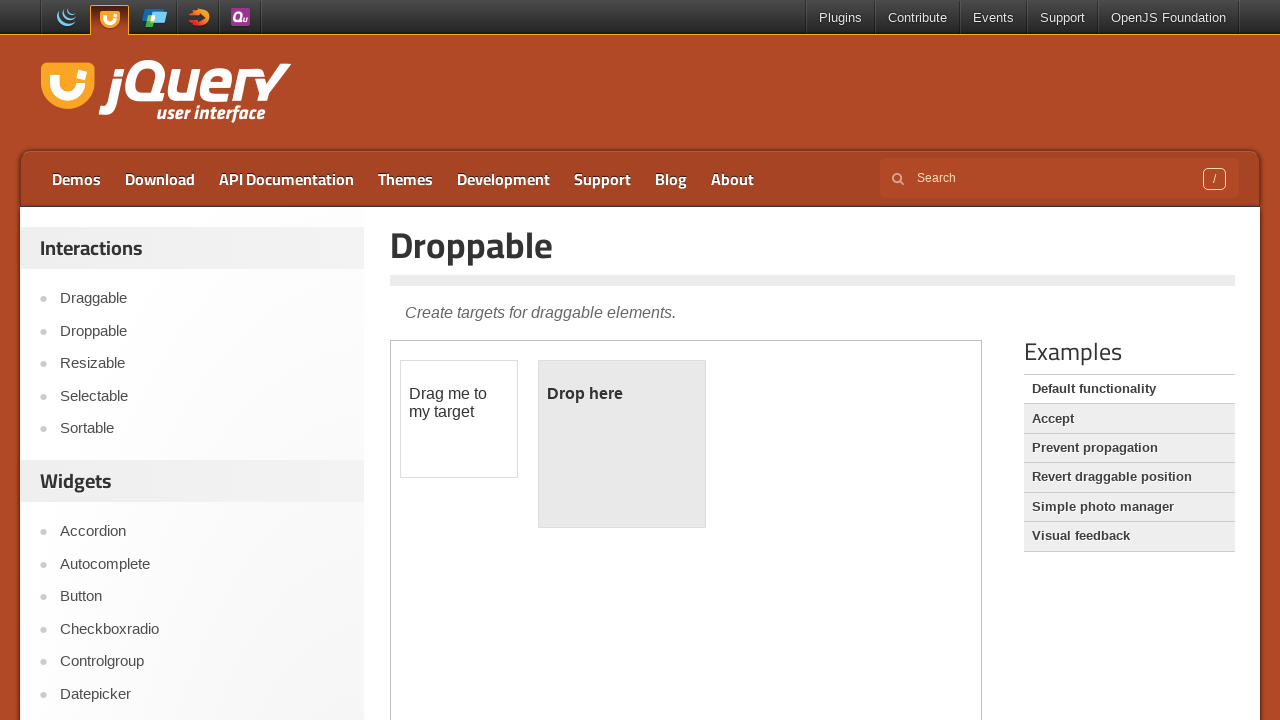

Found 1 iframes on the page
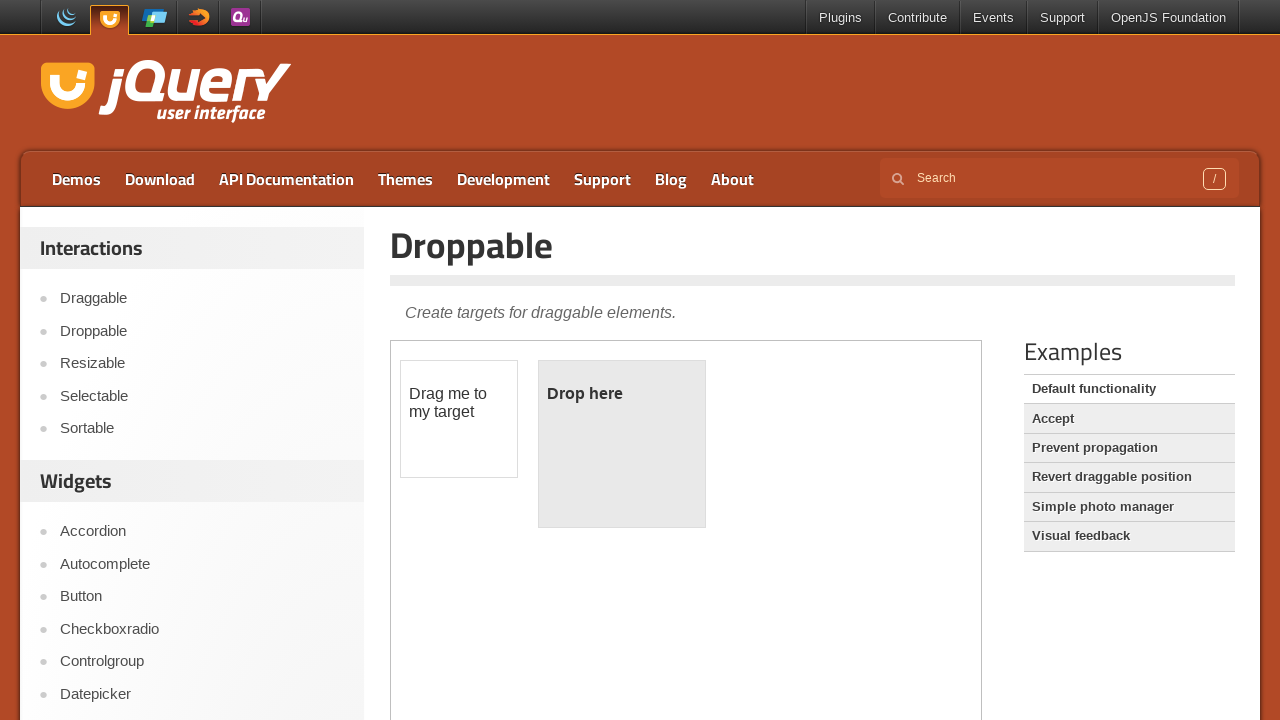

Switched to demo frame using frame locator
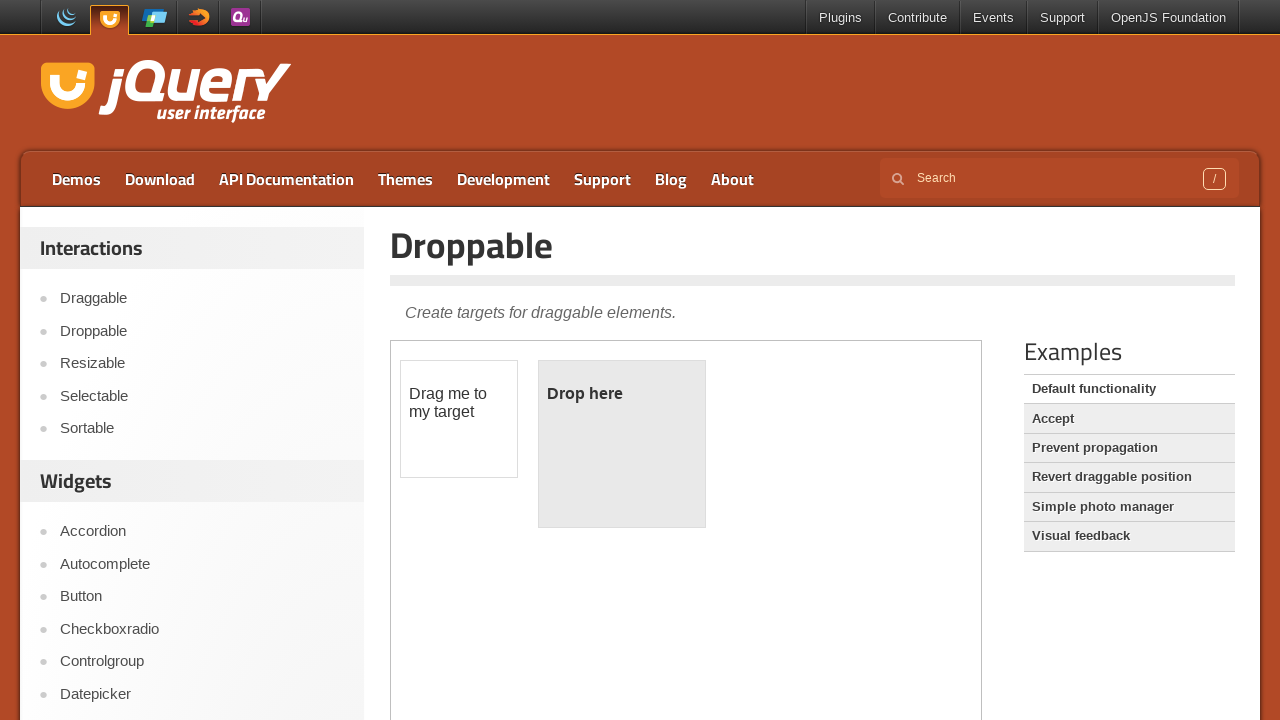

Located draggable element within frame
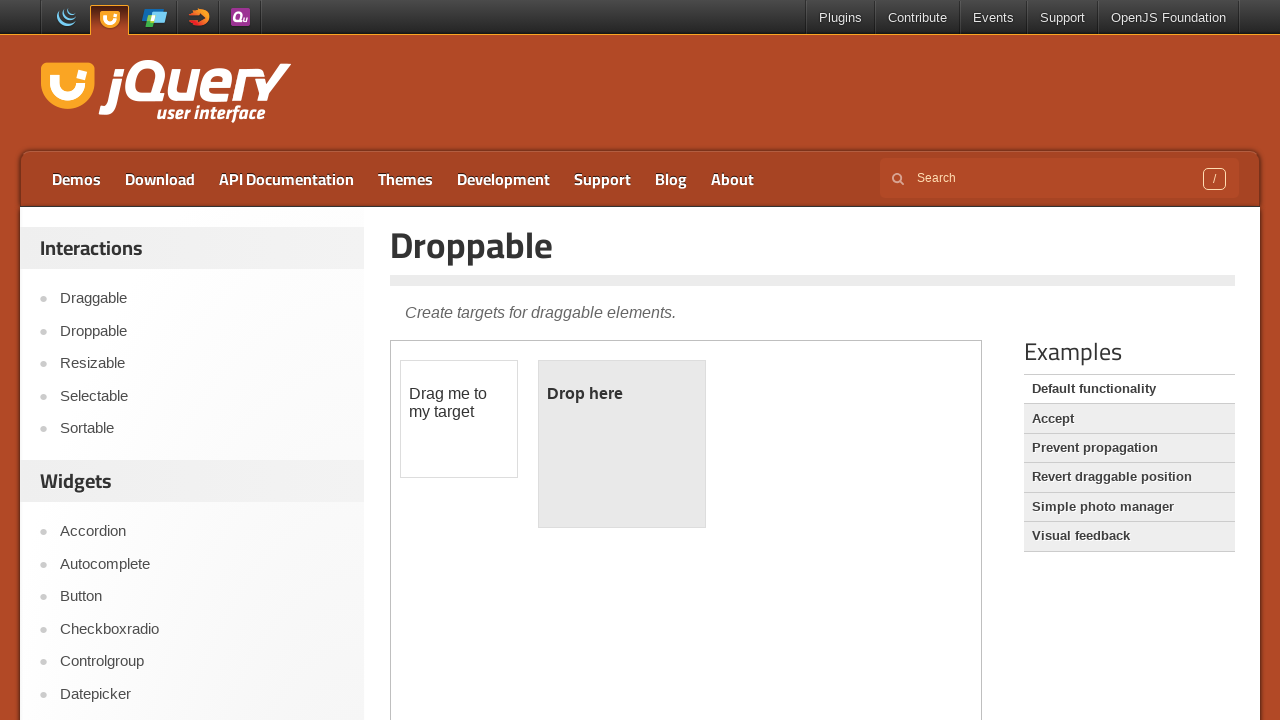

Located droppable target element within frame
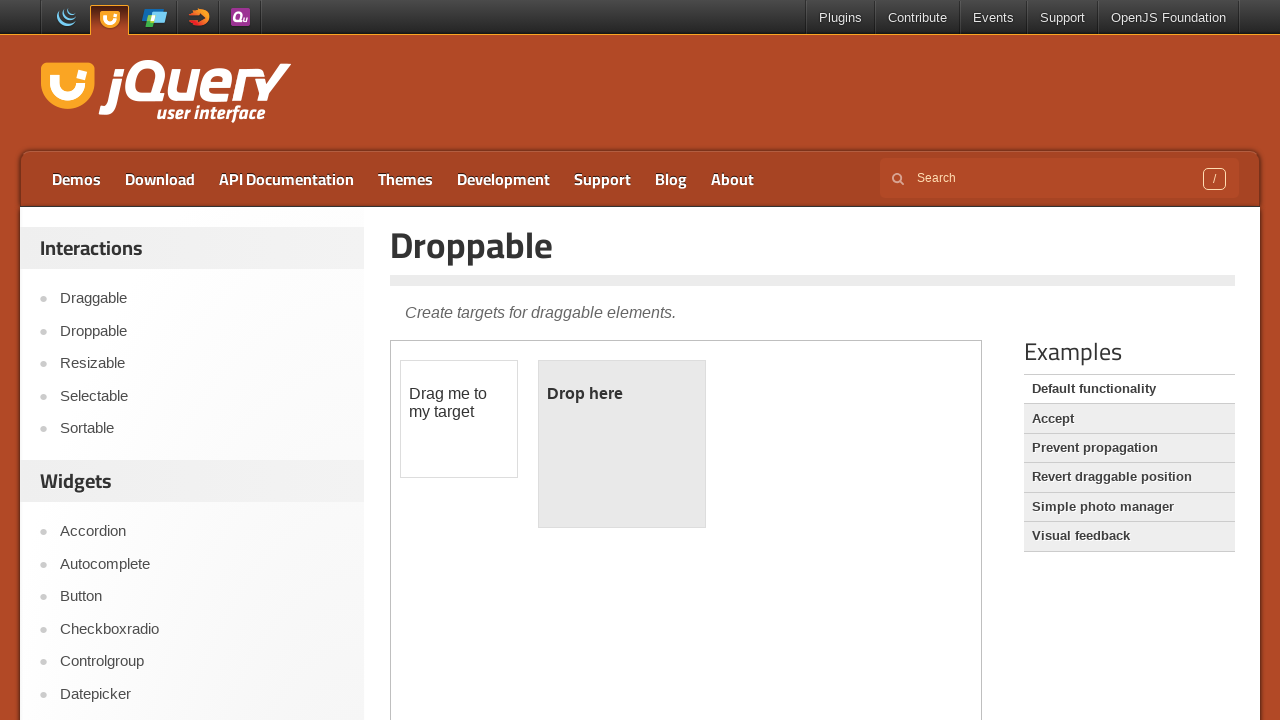

Dragged draggable element to droppable target at (622, 444)
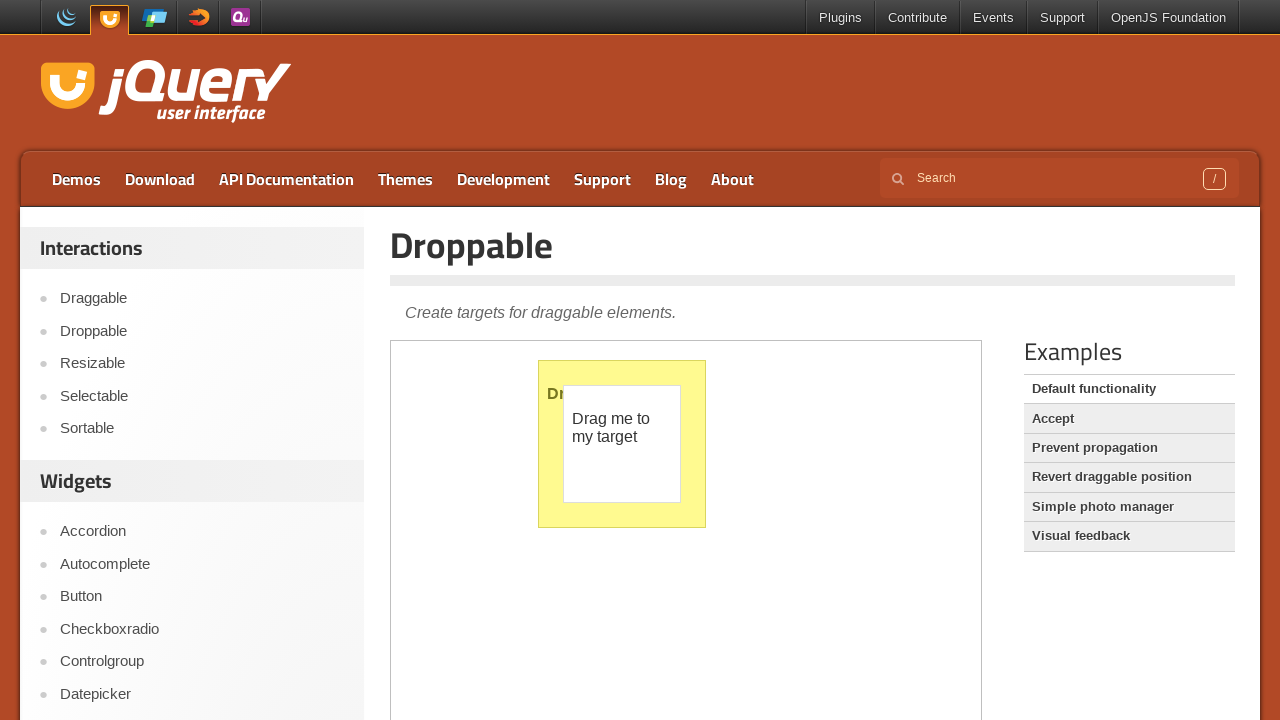

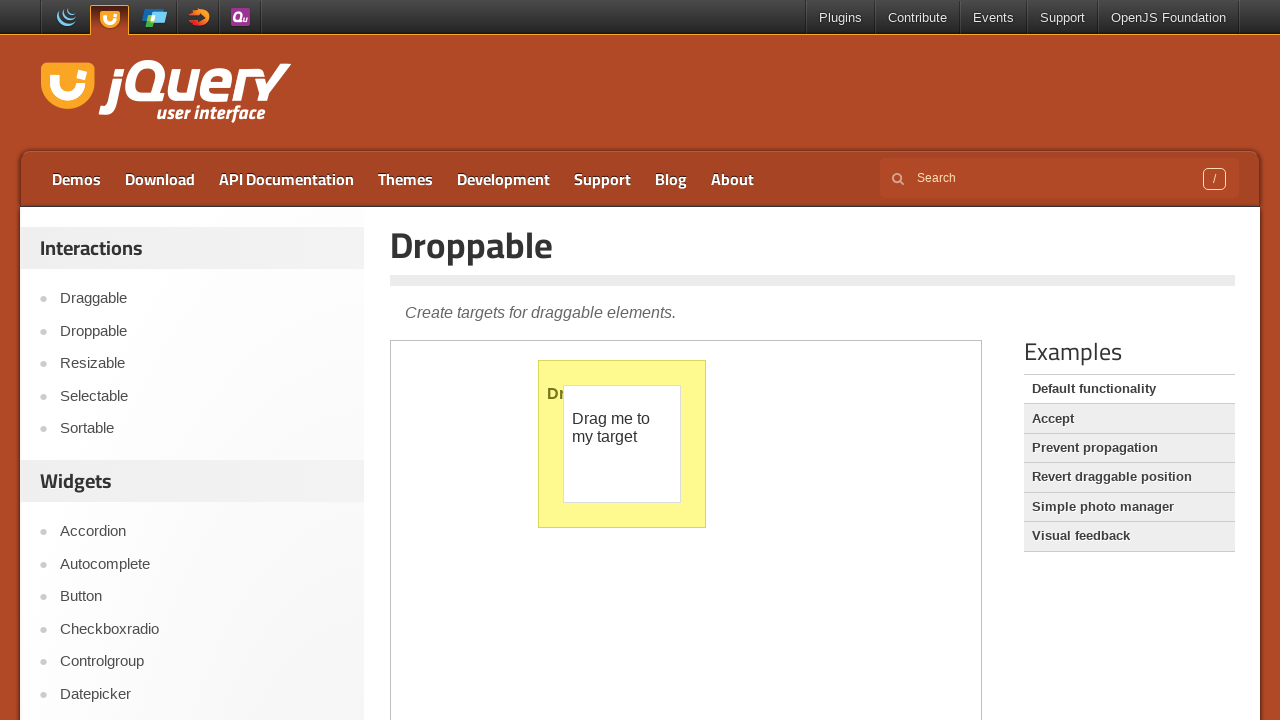